Tests dynamic content loading by clicking a start button and waiting for "Hello World!" text to appear after the loading completes.

Starting URL: https://the-internet.herokuapp.com/dynamic_loading/1

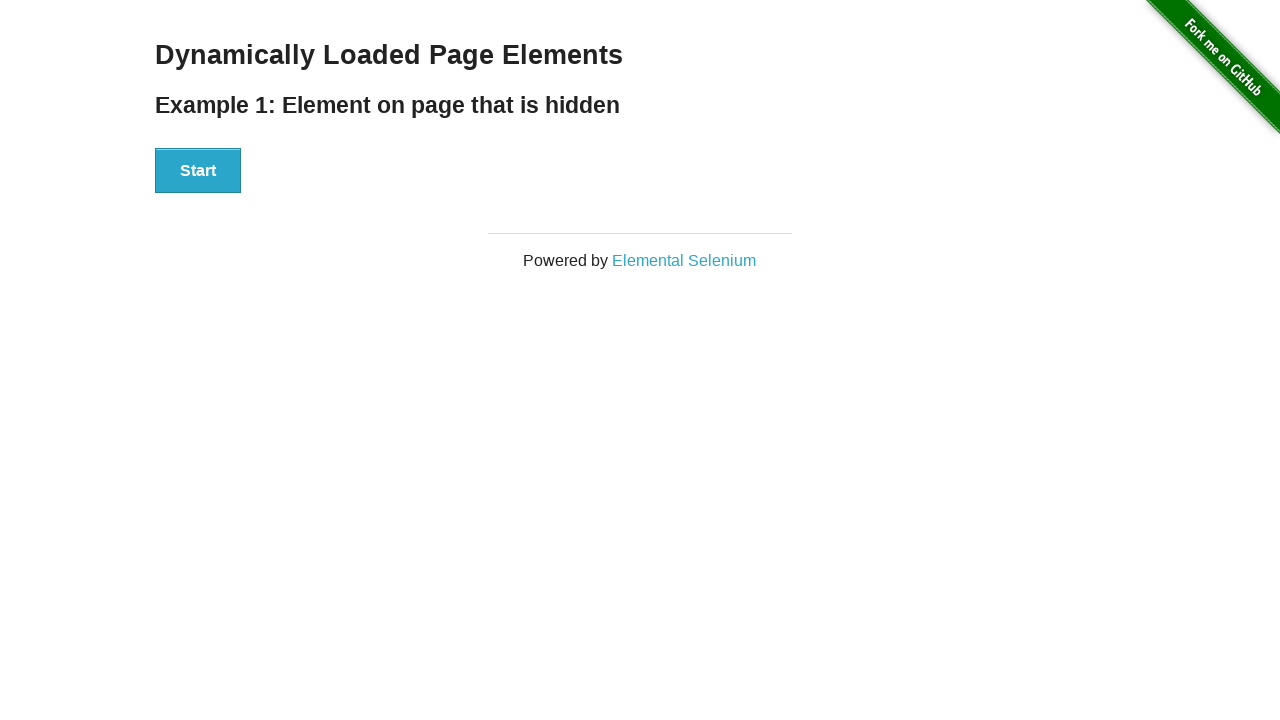

Clicked the start button to begin dynamic content loading at (198, 171) on xpath=//div[@id='start']//button
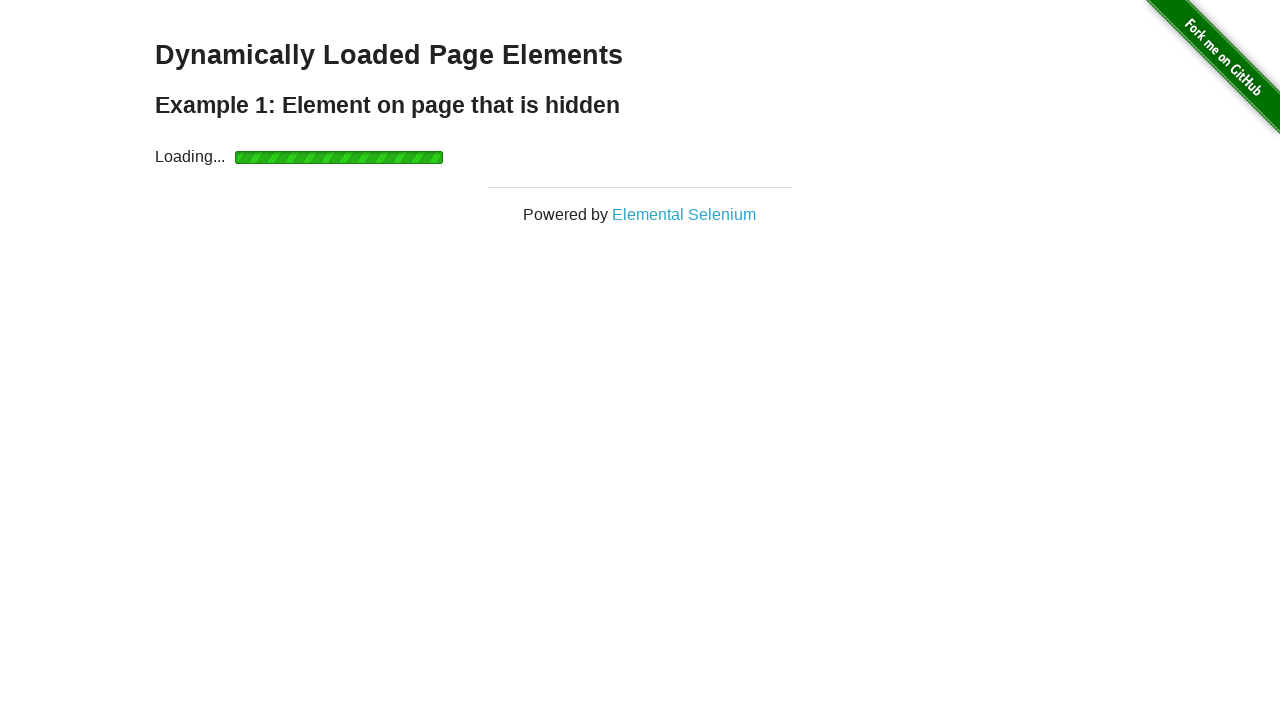

Waited for 'Hello World!' text to appear after loading completed
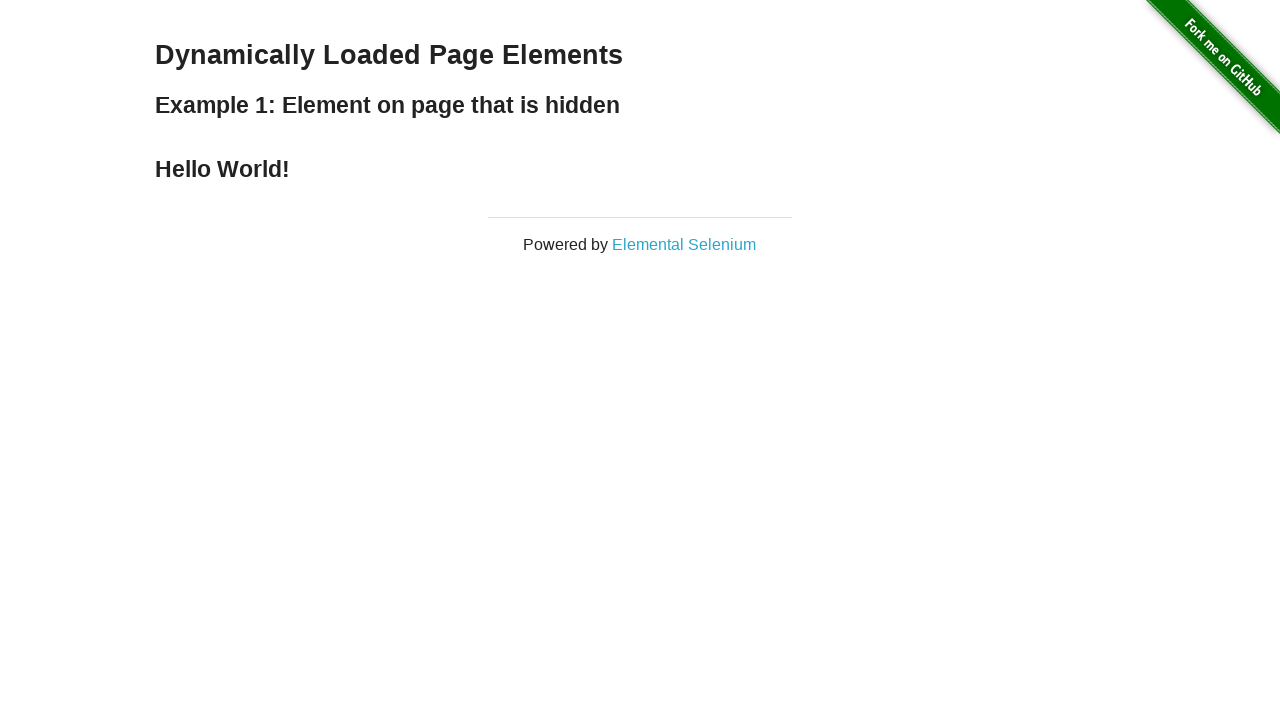

Verified that the finish element contains 'Hello World!' text
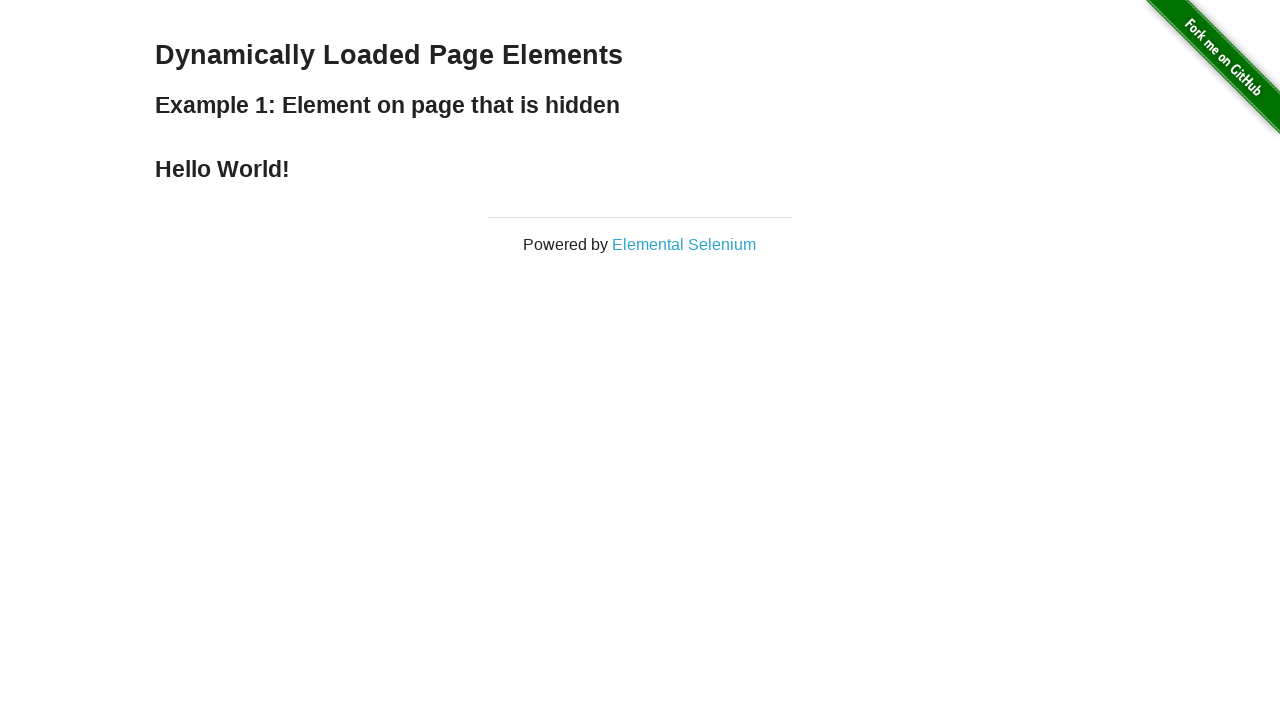

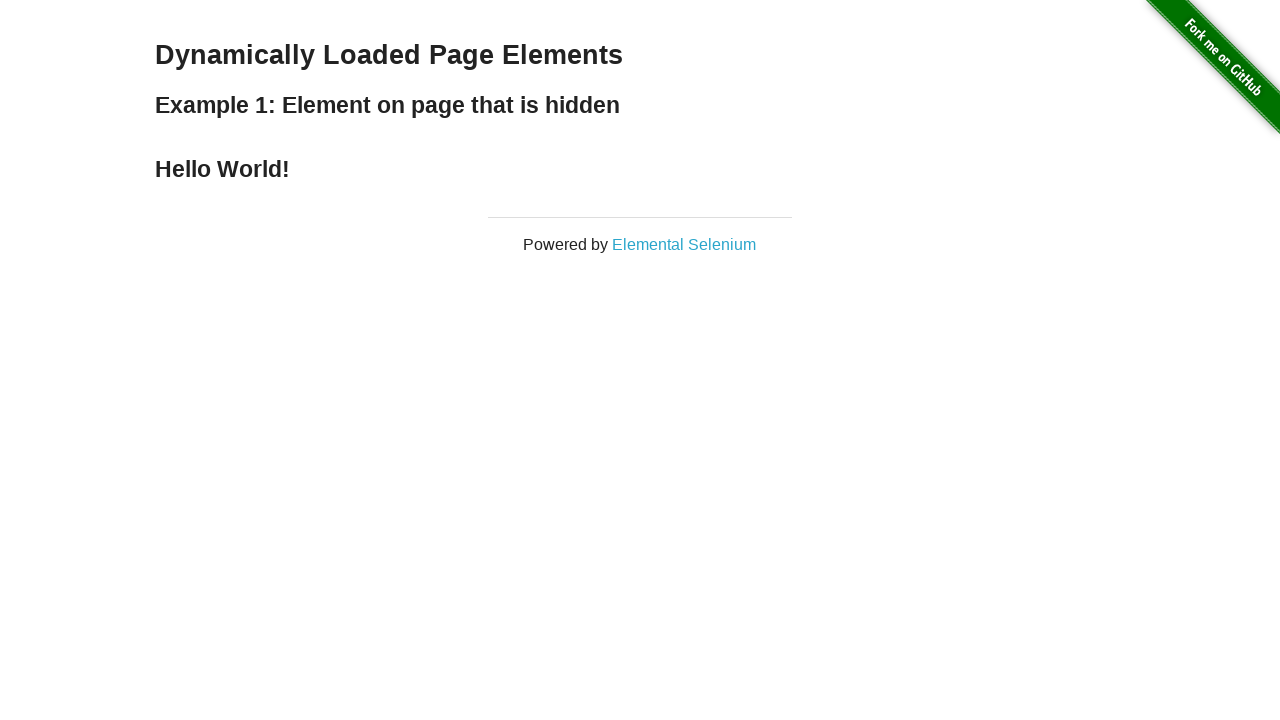